Tests file download functionality by navigating to a download page, clicking the first download link, and verifying the download initiated successfully.

Starting URL: http://the-internet.herokuapp.com/download

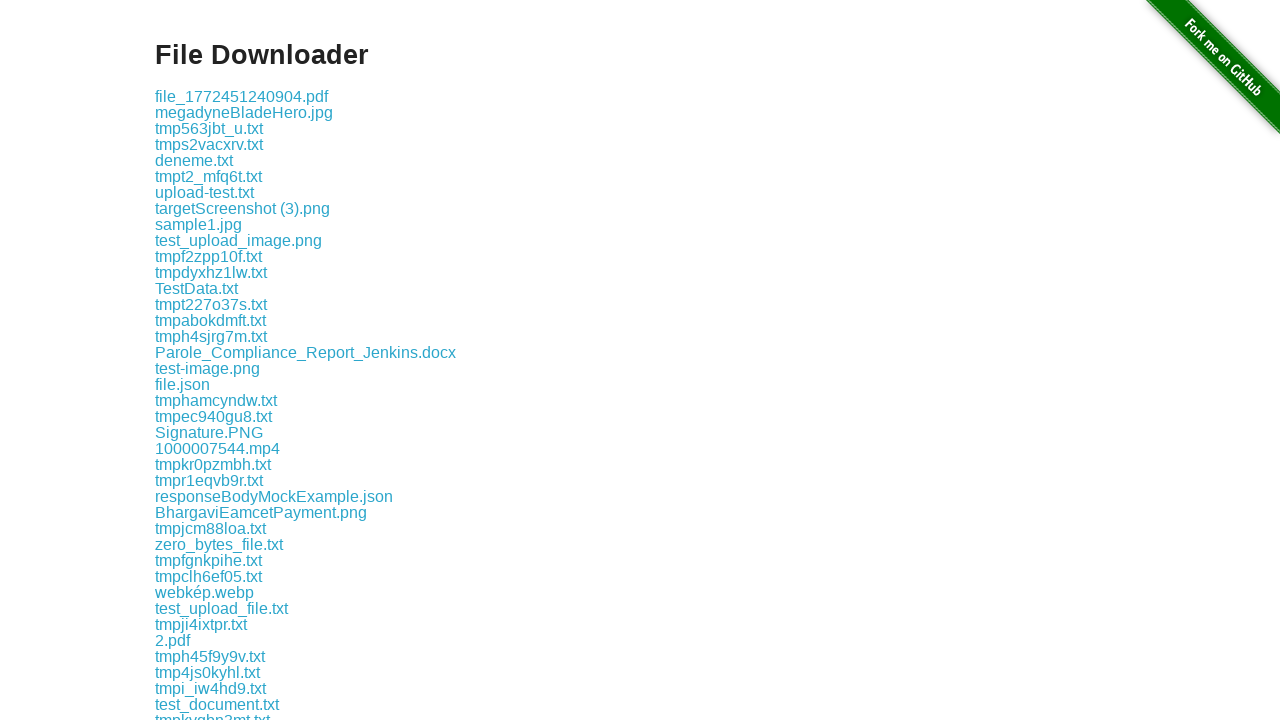

Located the first download link on the page
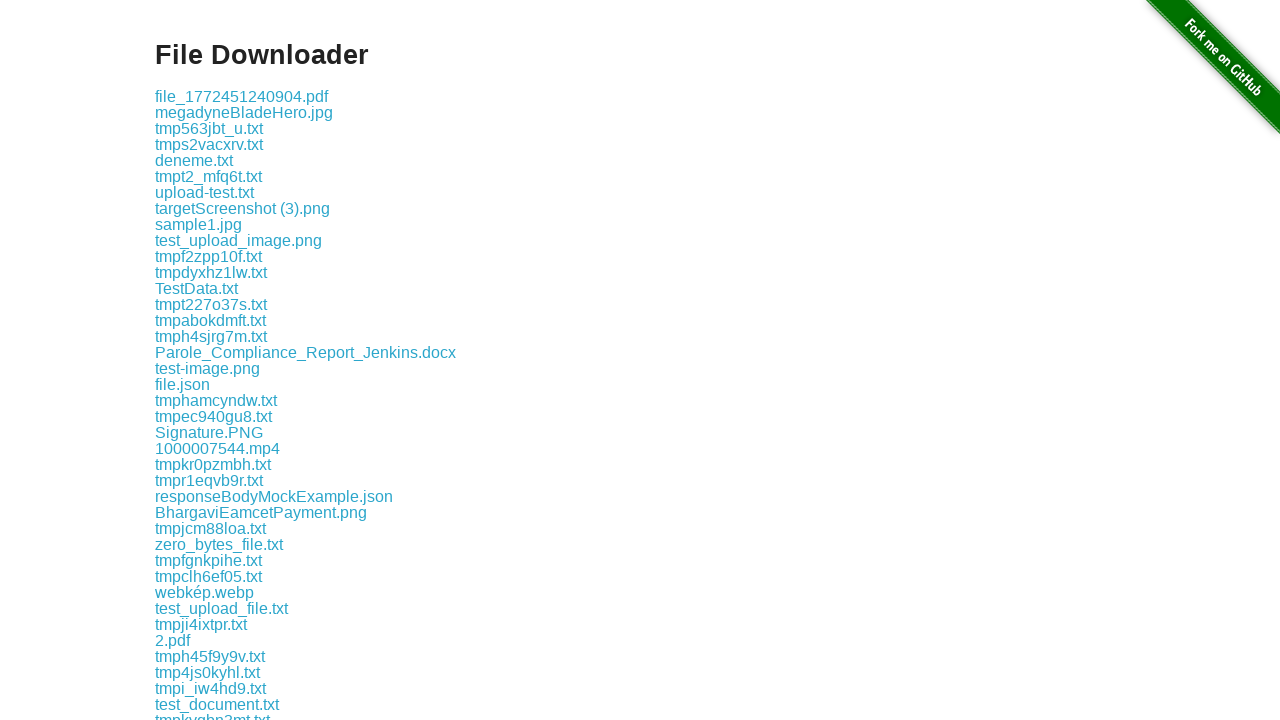

Clicked the first download link to initiate file download at (242, 96) on .example a >> nth=0
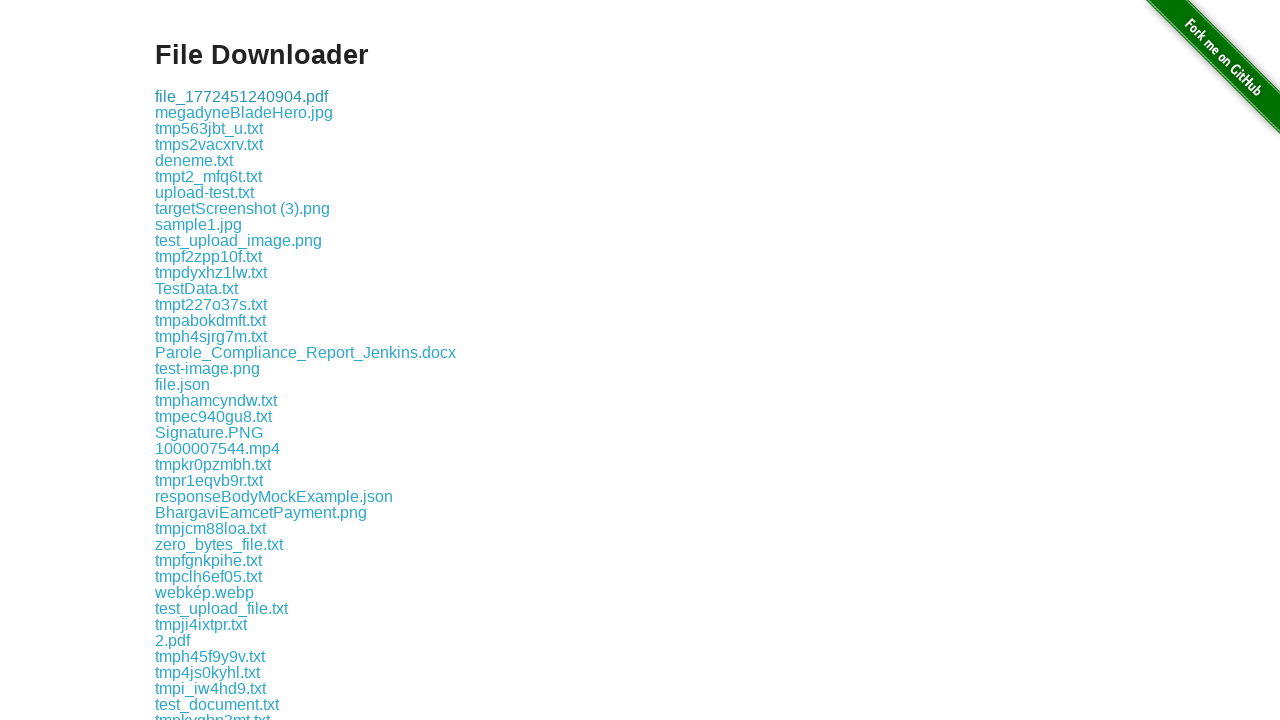

Waited 1 second for download to initiate
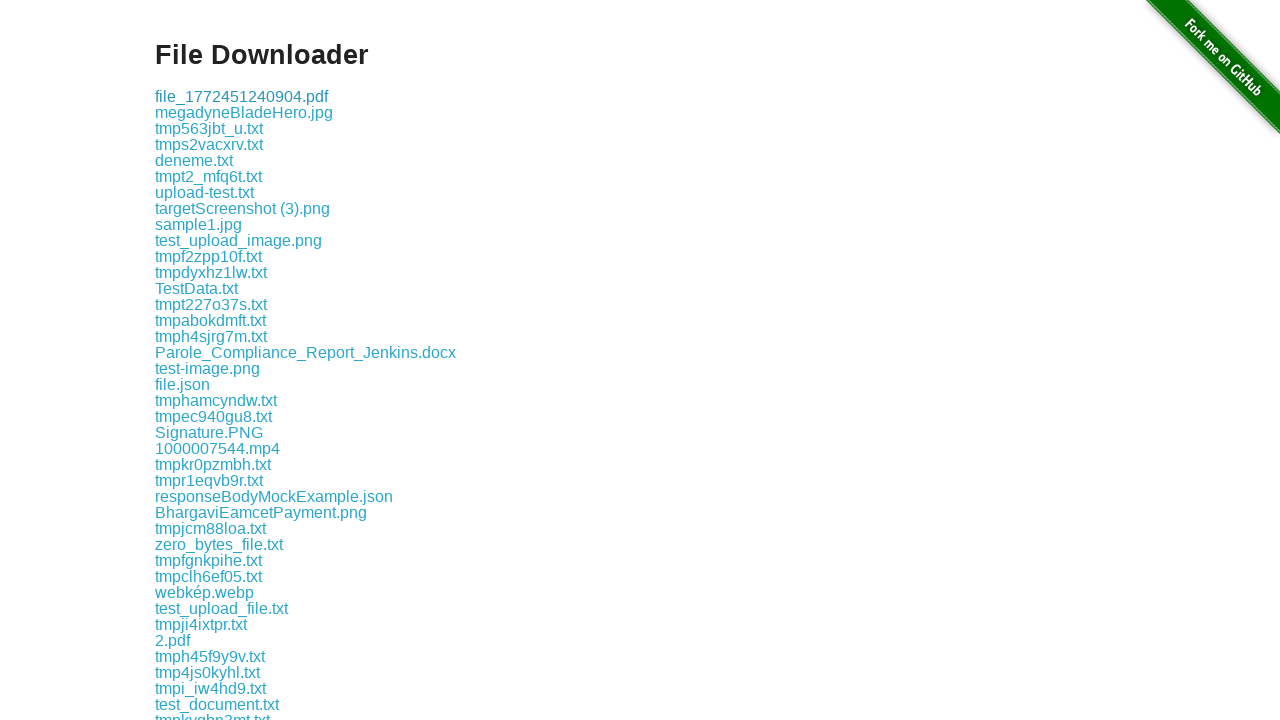

Verified download link element is still present and page is responsive
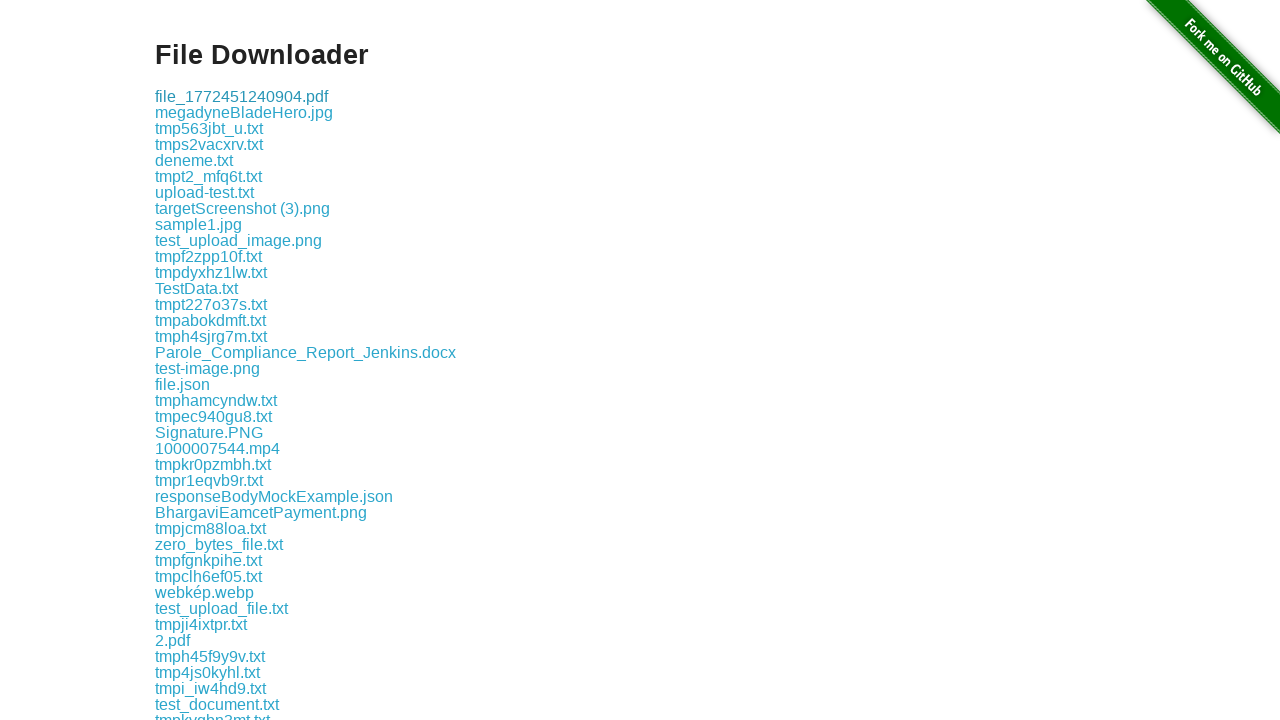

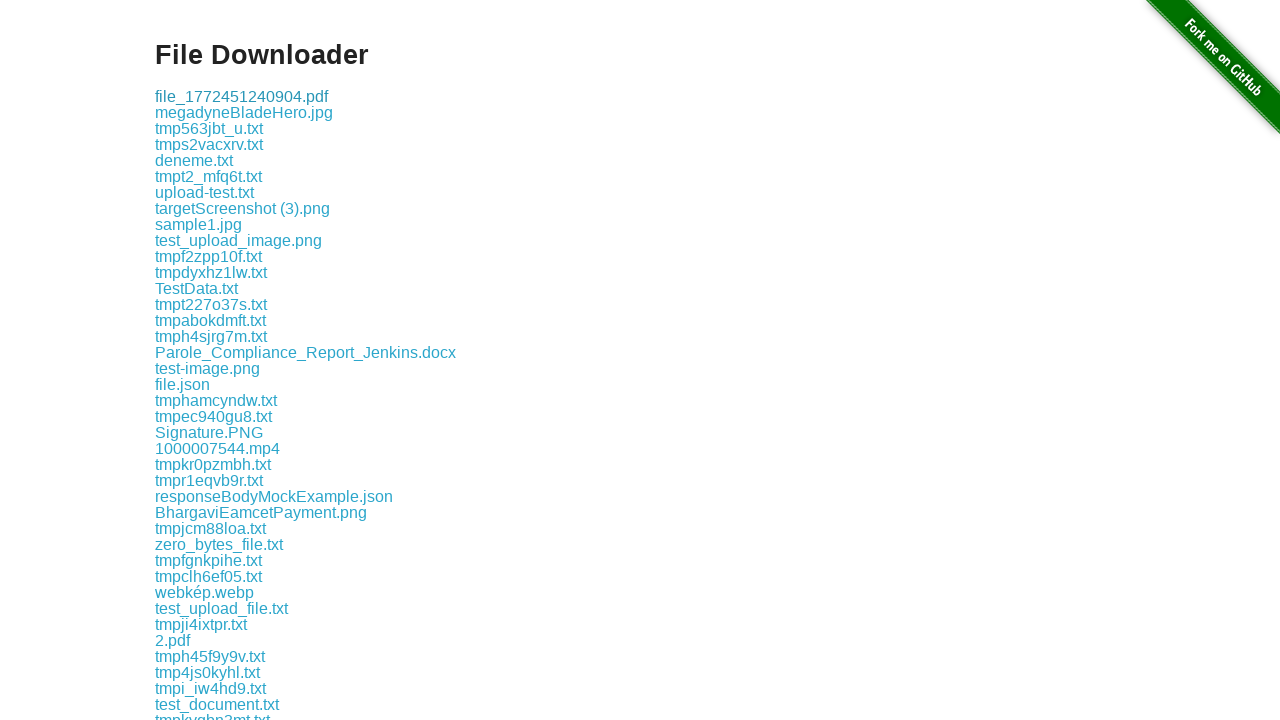